Tests loading indicator with explicit wait by clicking start button, checking loading state, then waiting for success element to appear

Starting URL: https://kristinek.github.io/site/examples/loading_color

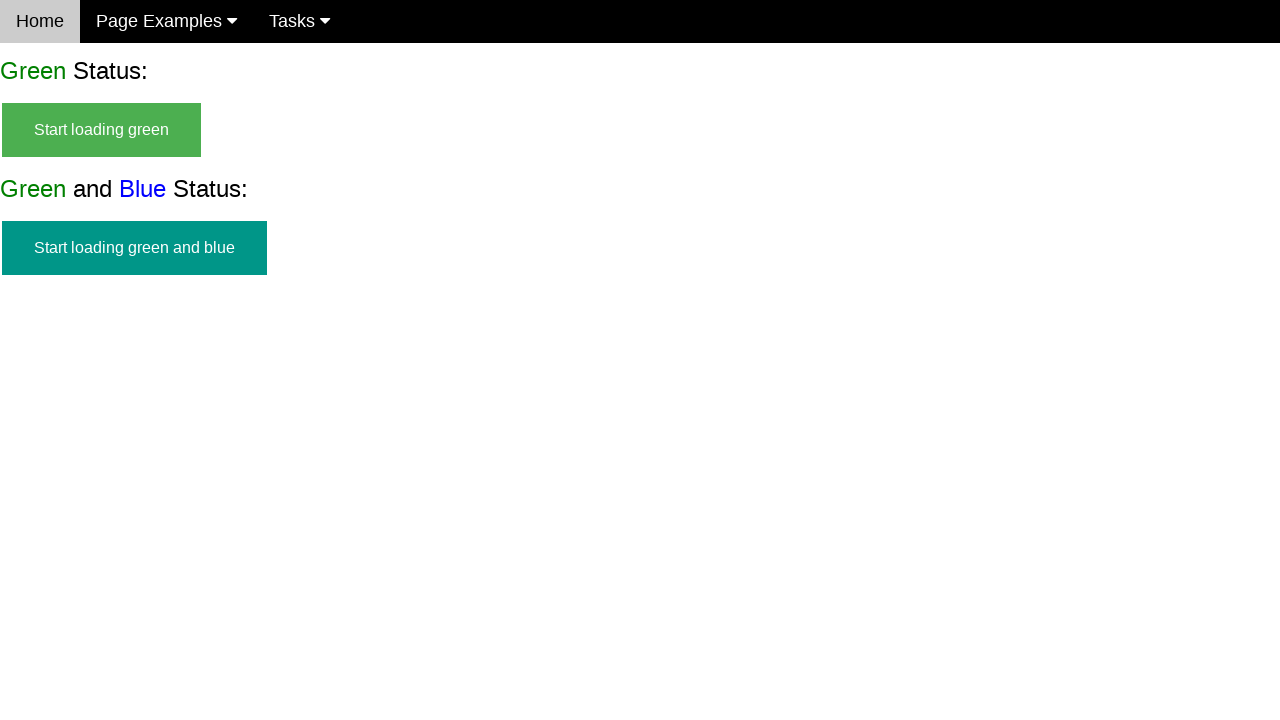

Clicked start button to begin loading indicator at (102, 130) on #start_green
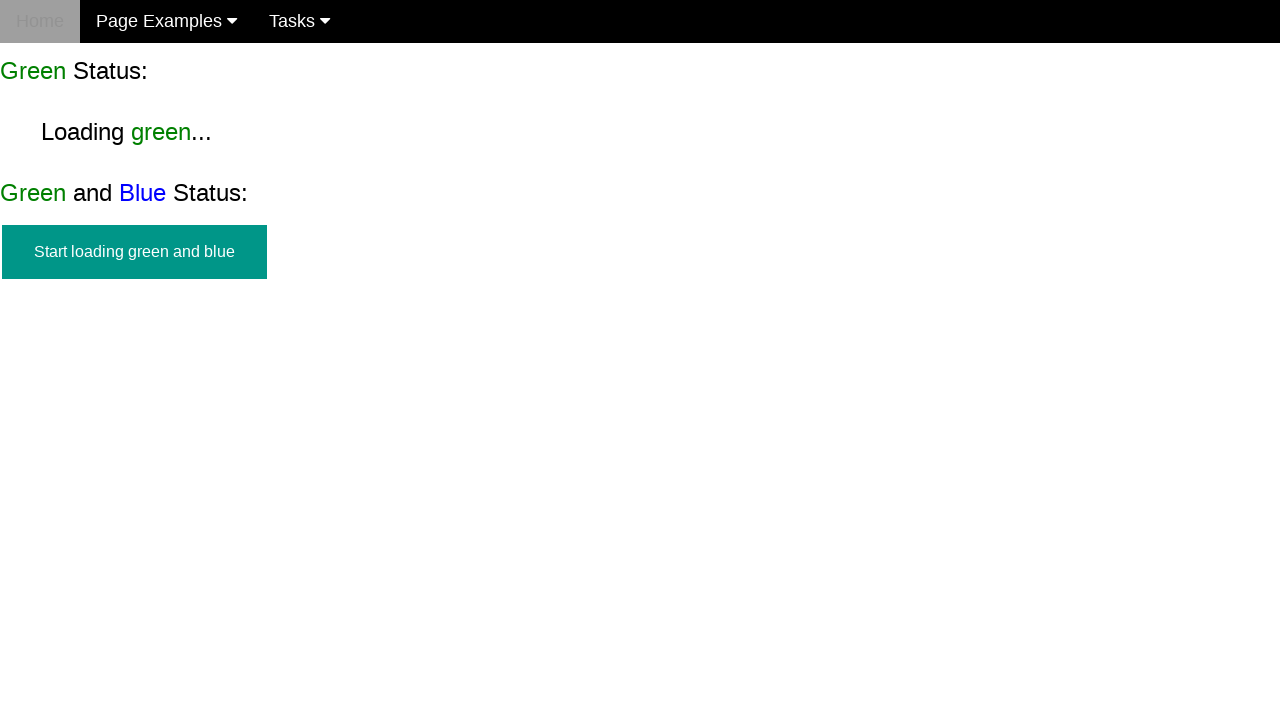

Verified start button is hidden after click
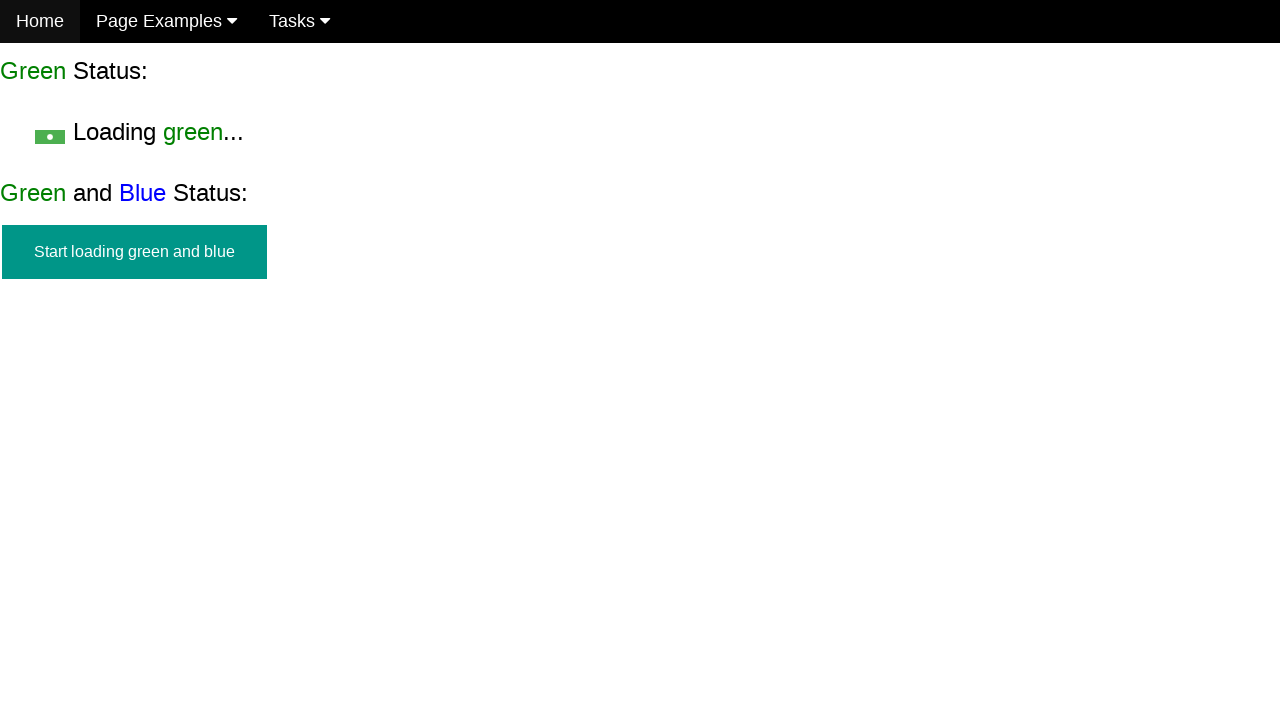

Verified loading indicator is visible
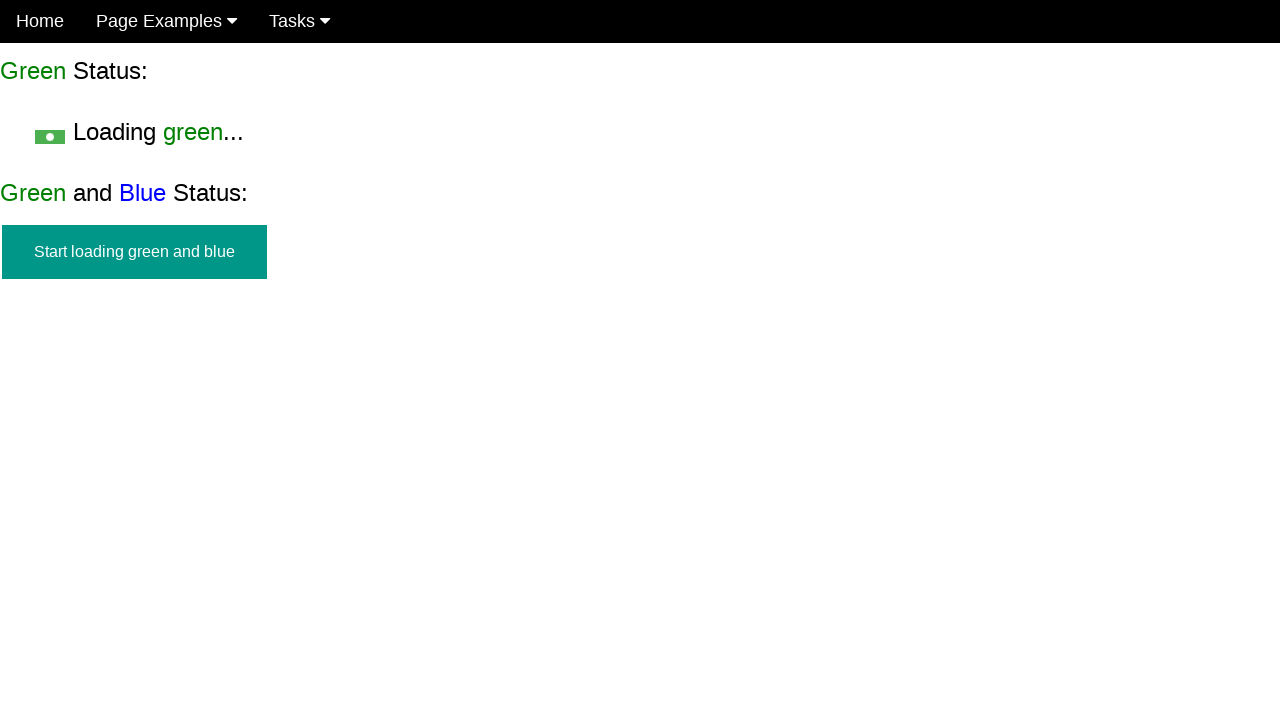

Waited for success element to appear
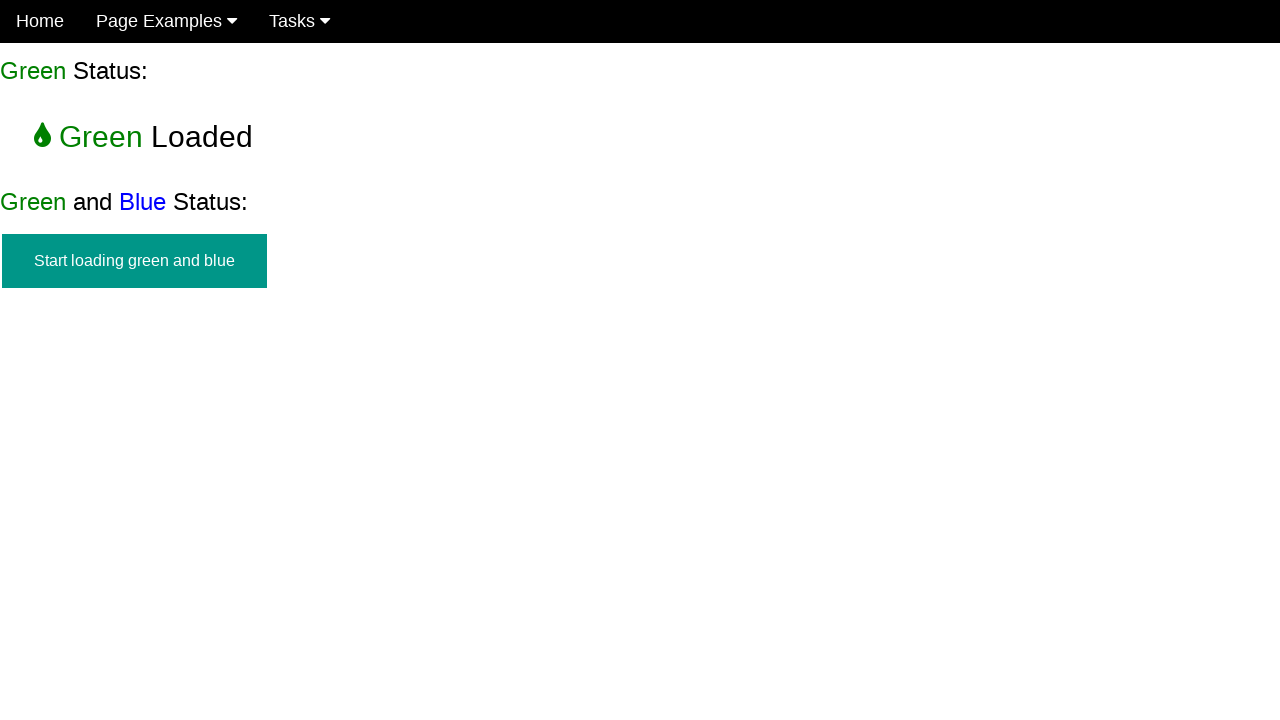

Verified start button remains hidden
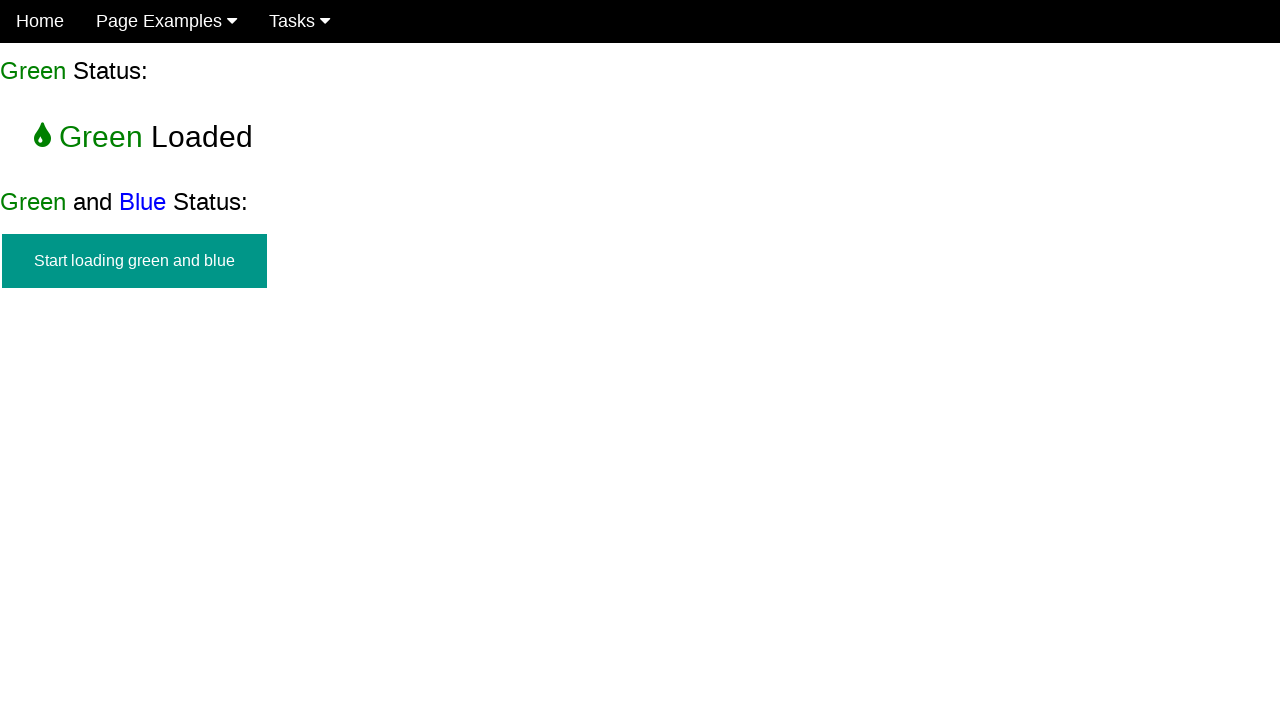

Verified loading indicator is hidden
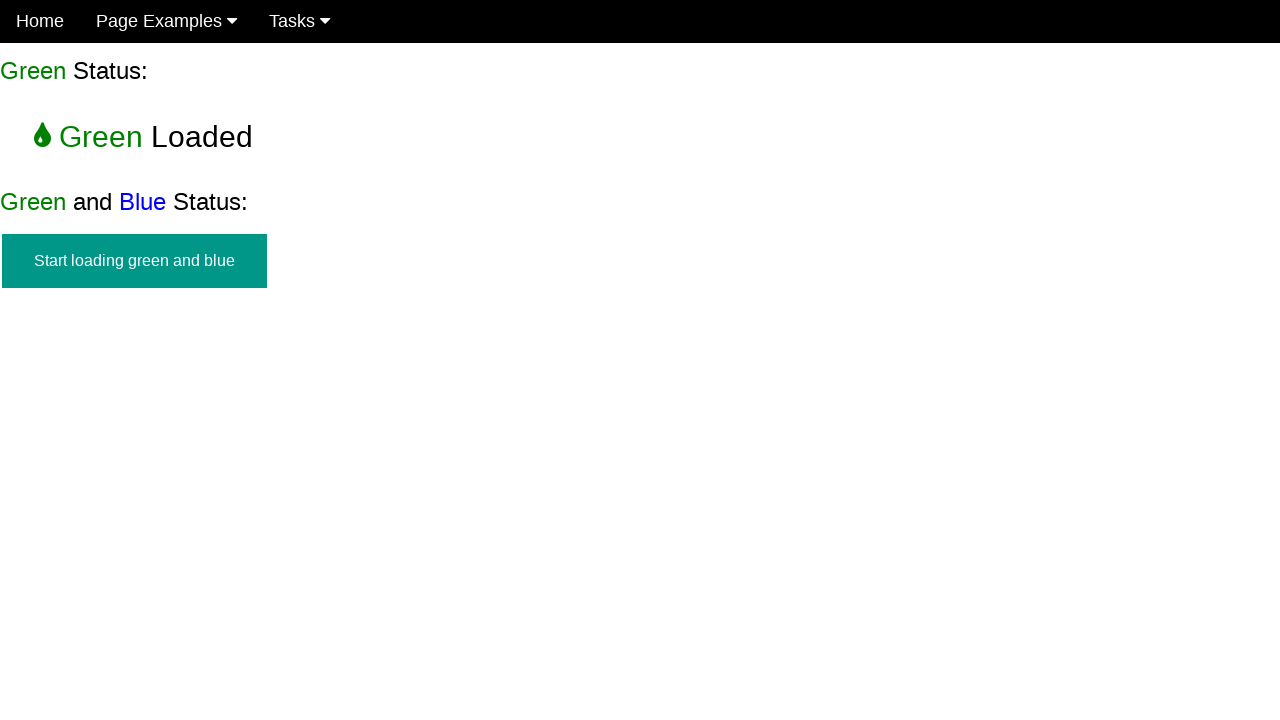

Verified success element is visible
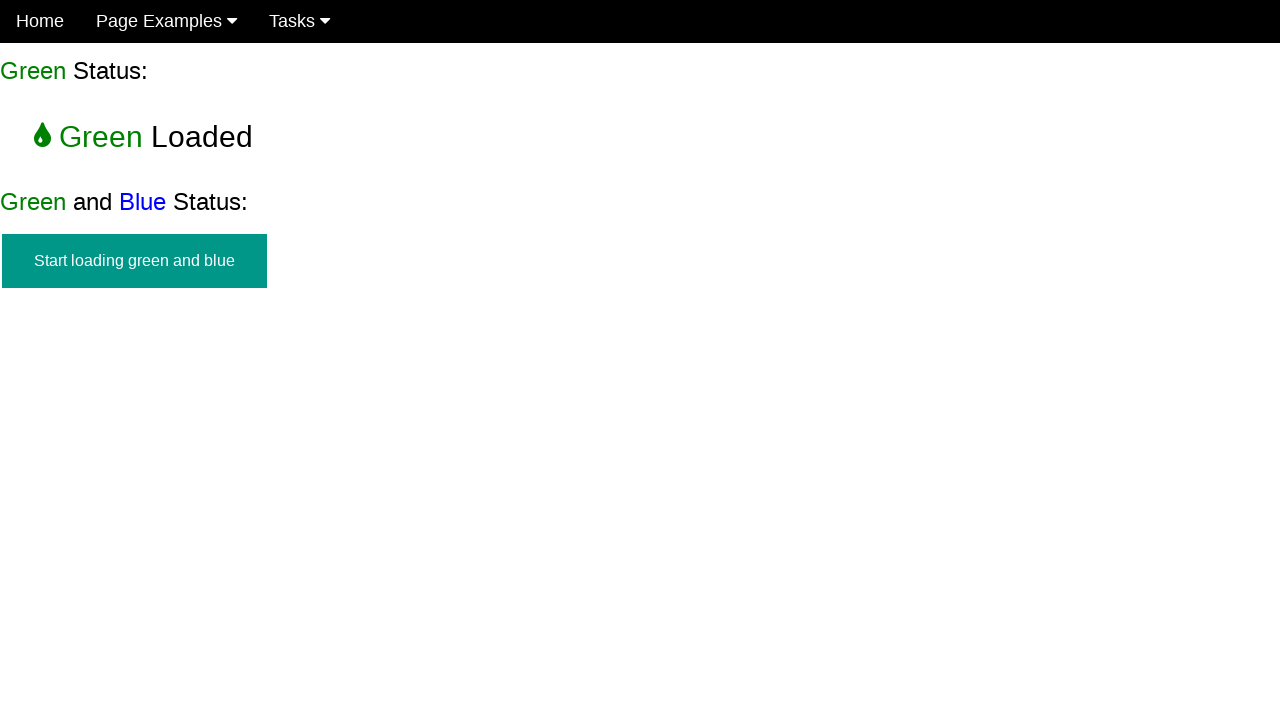

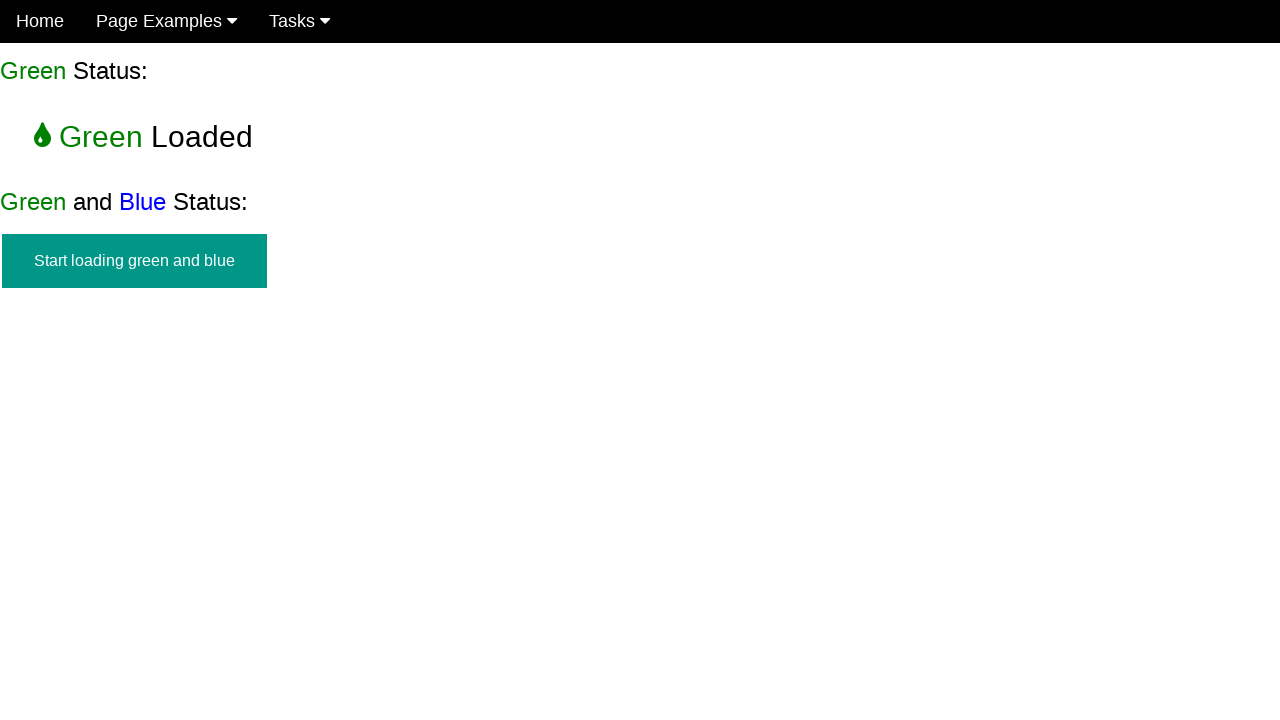